Tests iframe handling on jQuery UI site by switching into an iframe to interact with an autocomplete field, then switching back to the main content

Starting URL: https://jqueryui.com/

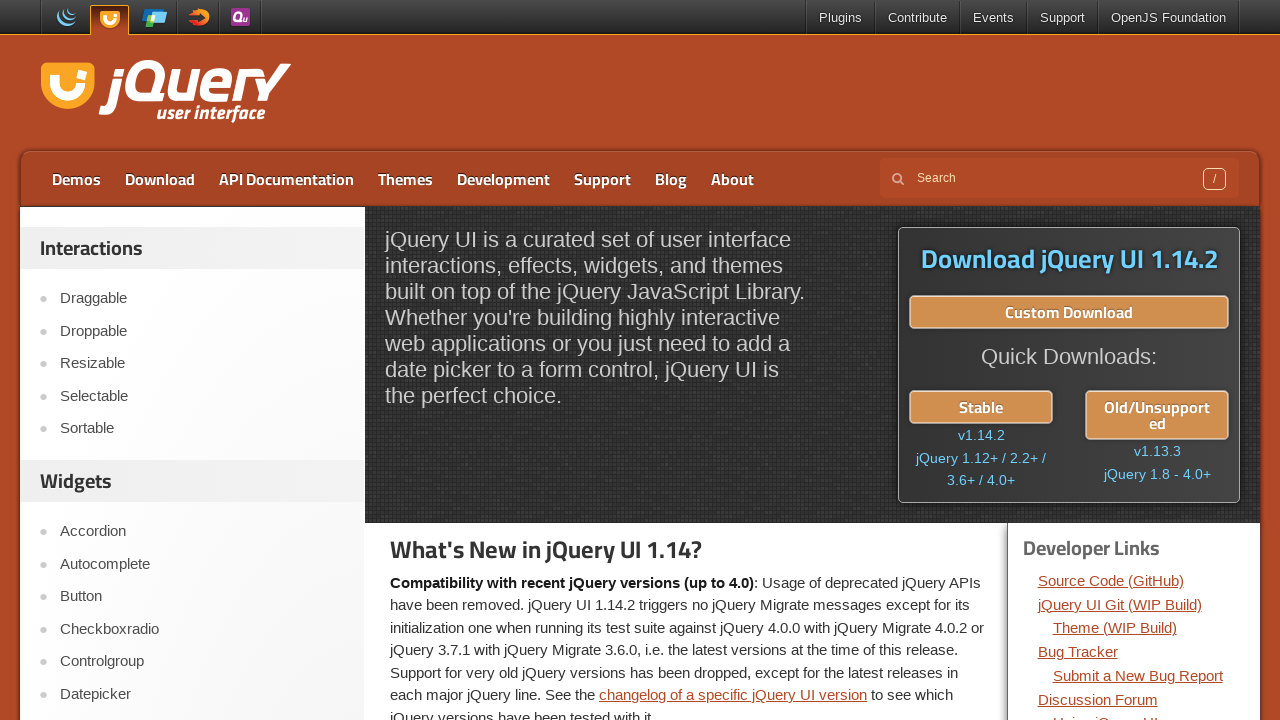

Clicked on Autocomplete link at (202, 564) on a:text('Autocomplete')
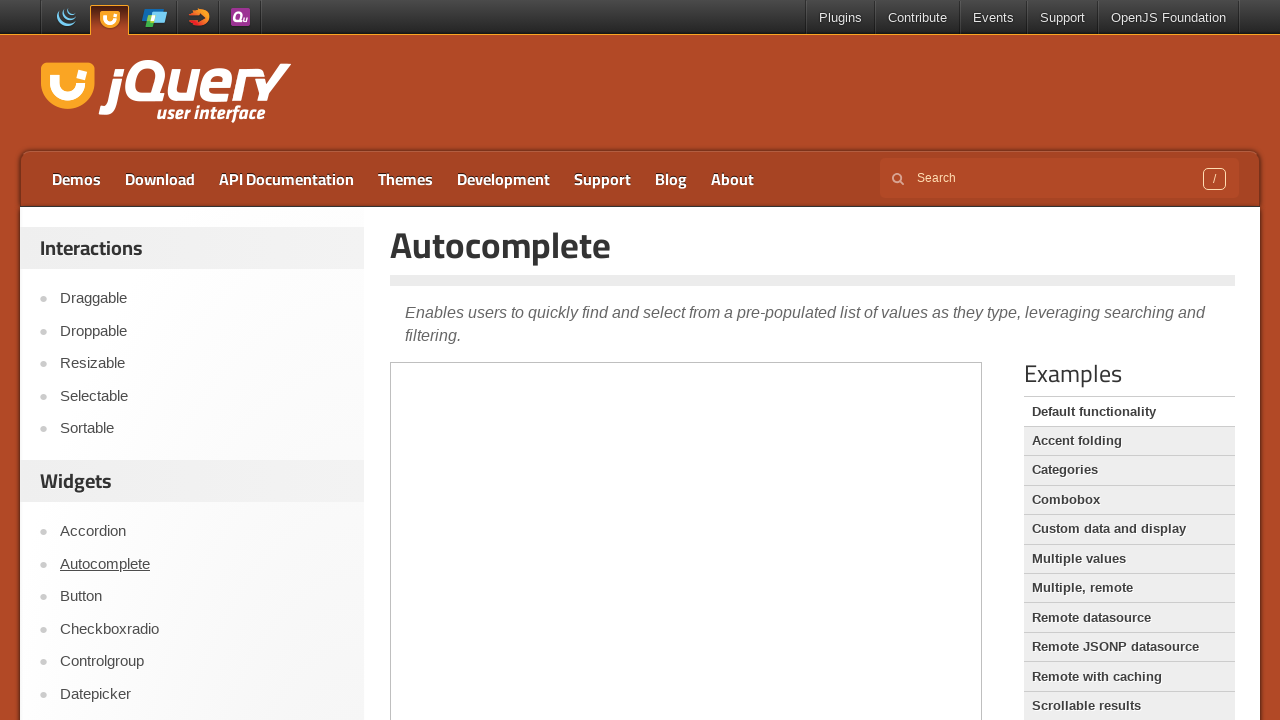

Switched to iframe and filled autocomplete field with 'selenium' on xpath=//iframe[@class='demo-frame'] >> internal:control=enter-frame >> #tags
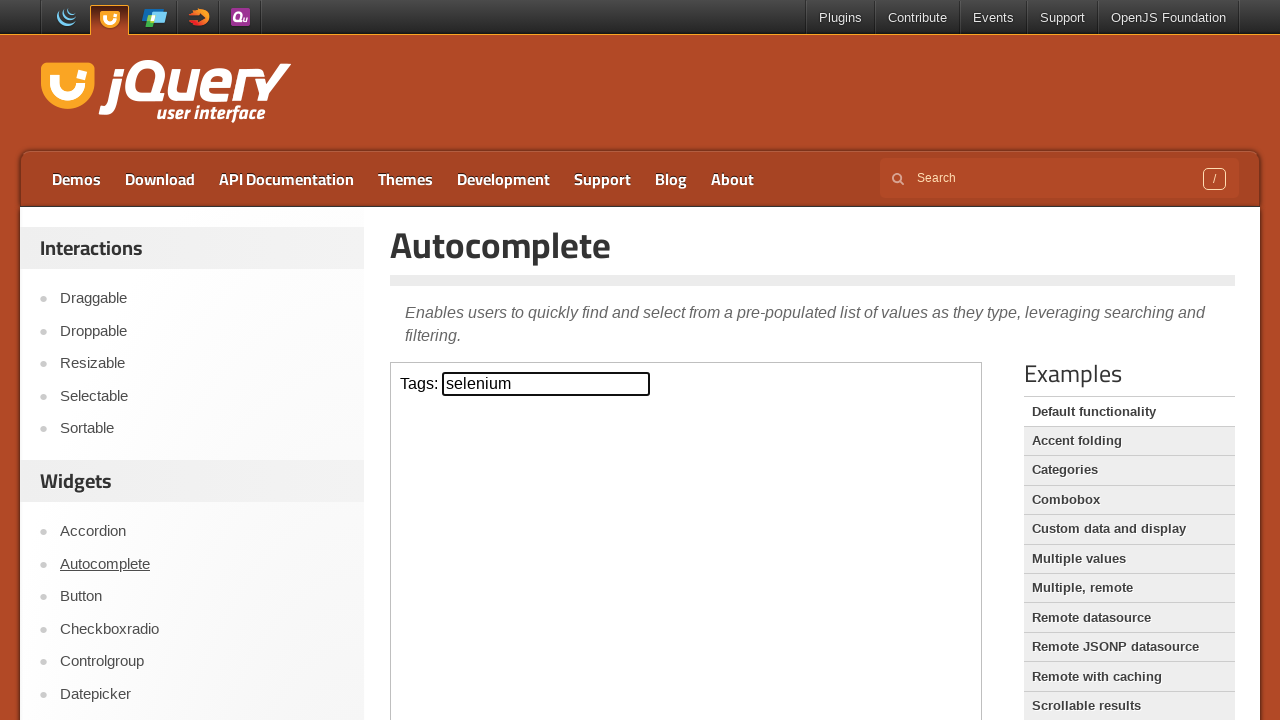

Clicked on Droppable link and switched back to main content at (202, 331) on a:text('Droppable')
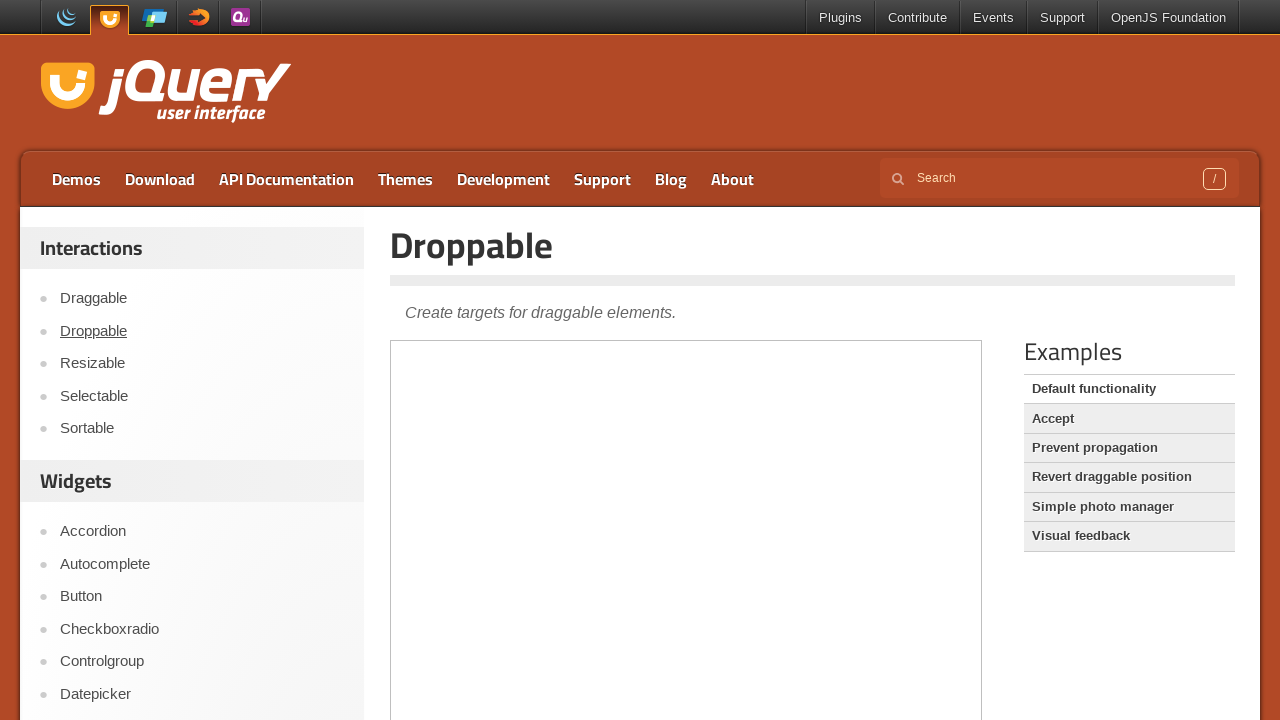

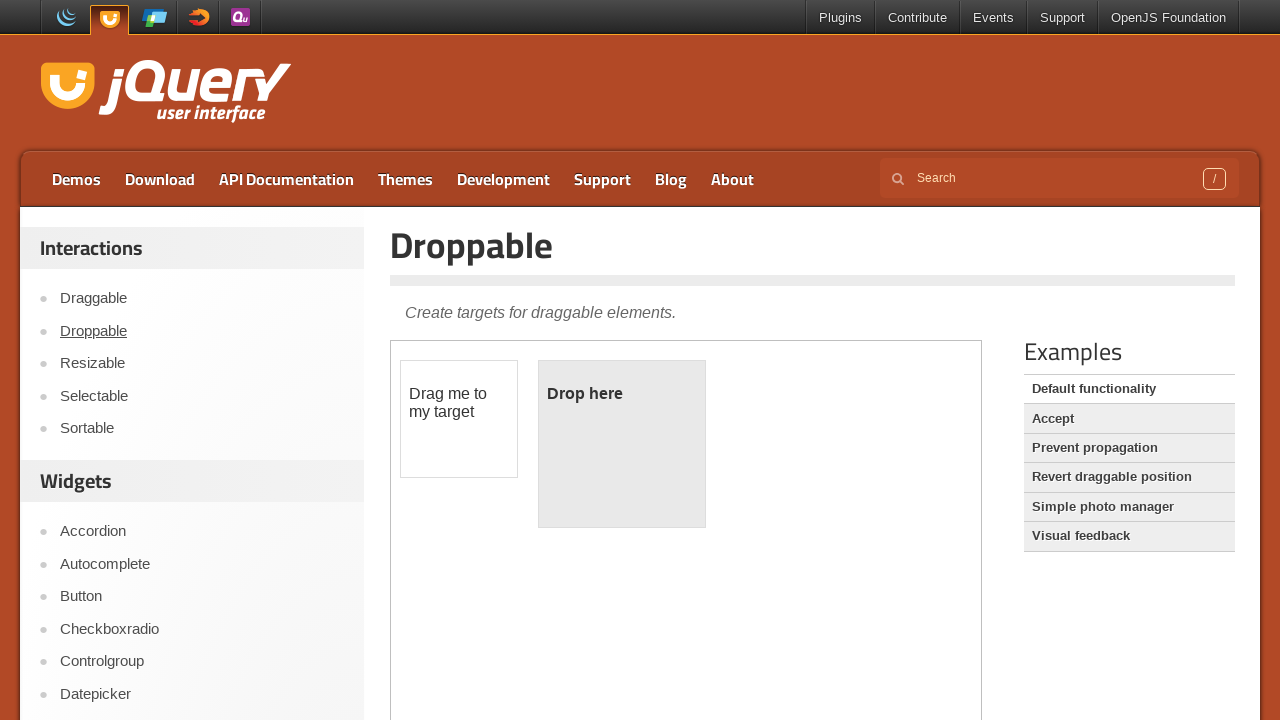